Opens a new browser window by clicking a link and validates the title of the new window

Starting URL: https://the-internet.herokuapp.com/windows

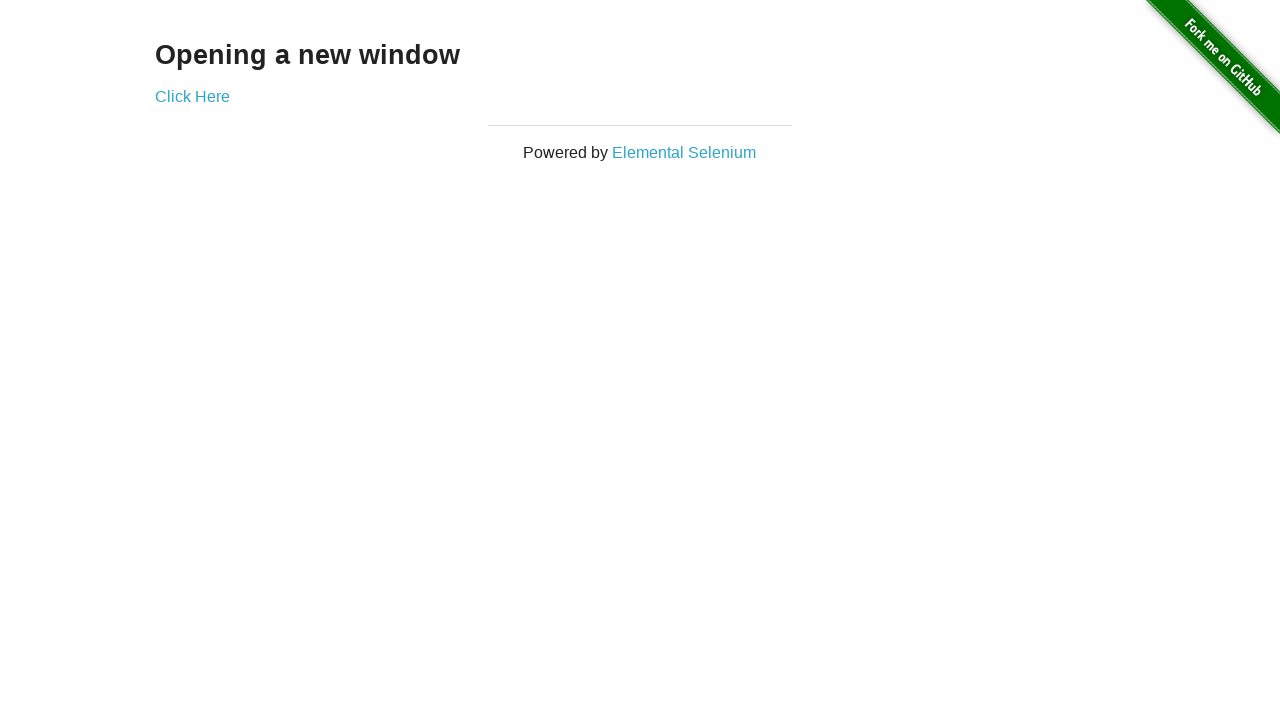

Navigated to the windows test page
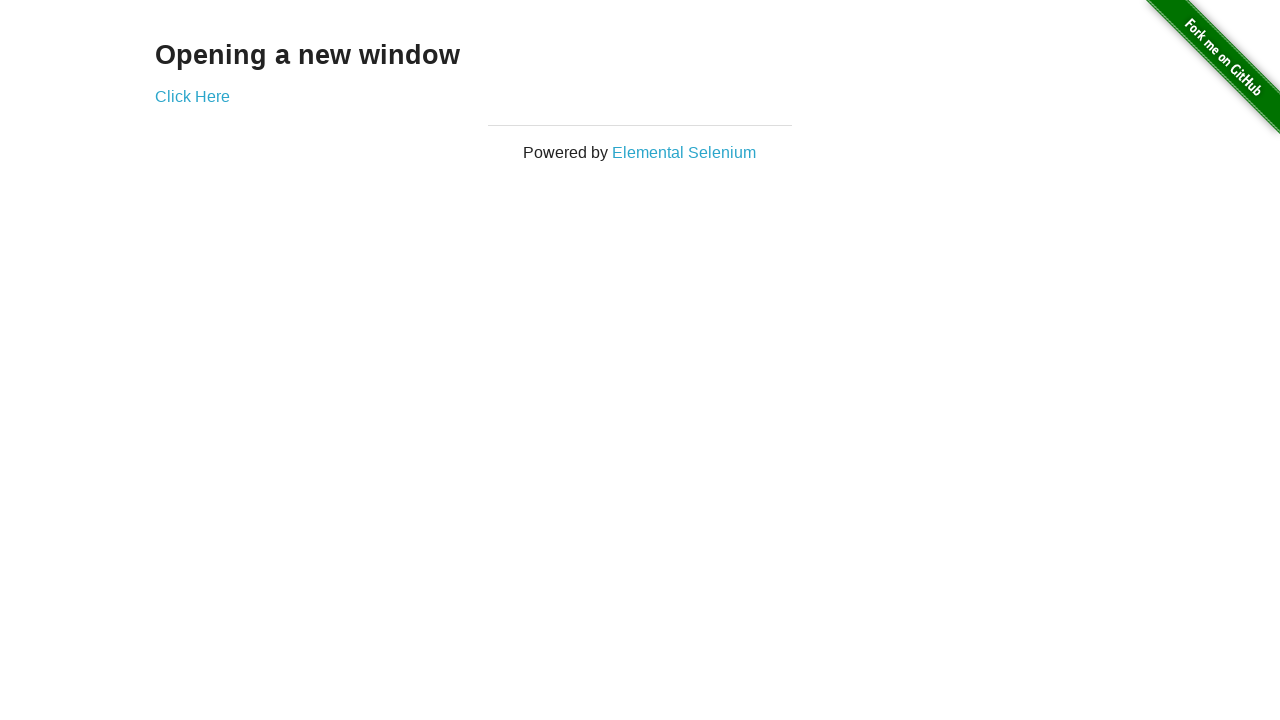

Clicked link to open new window at (192, 96) on text=Click Here
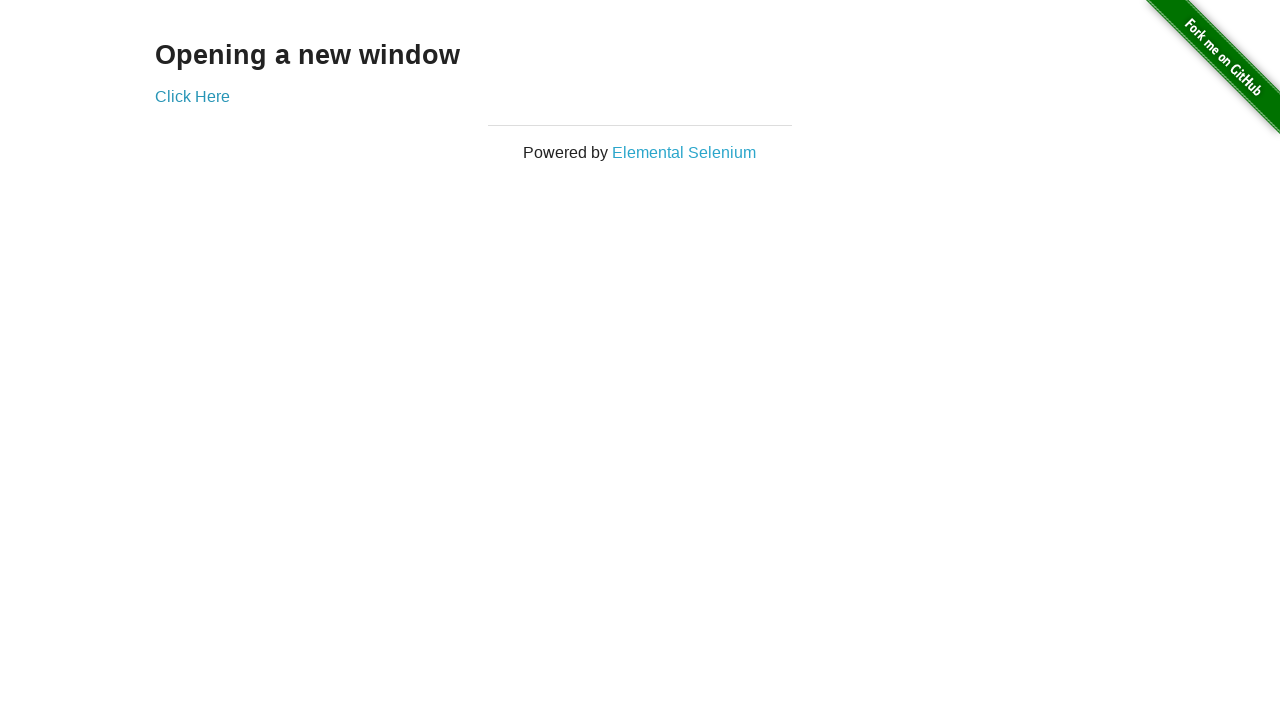

New window opened and captured
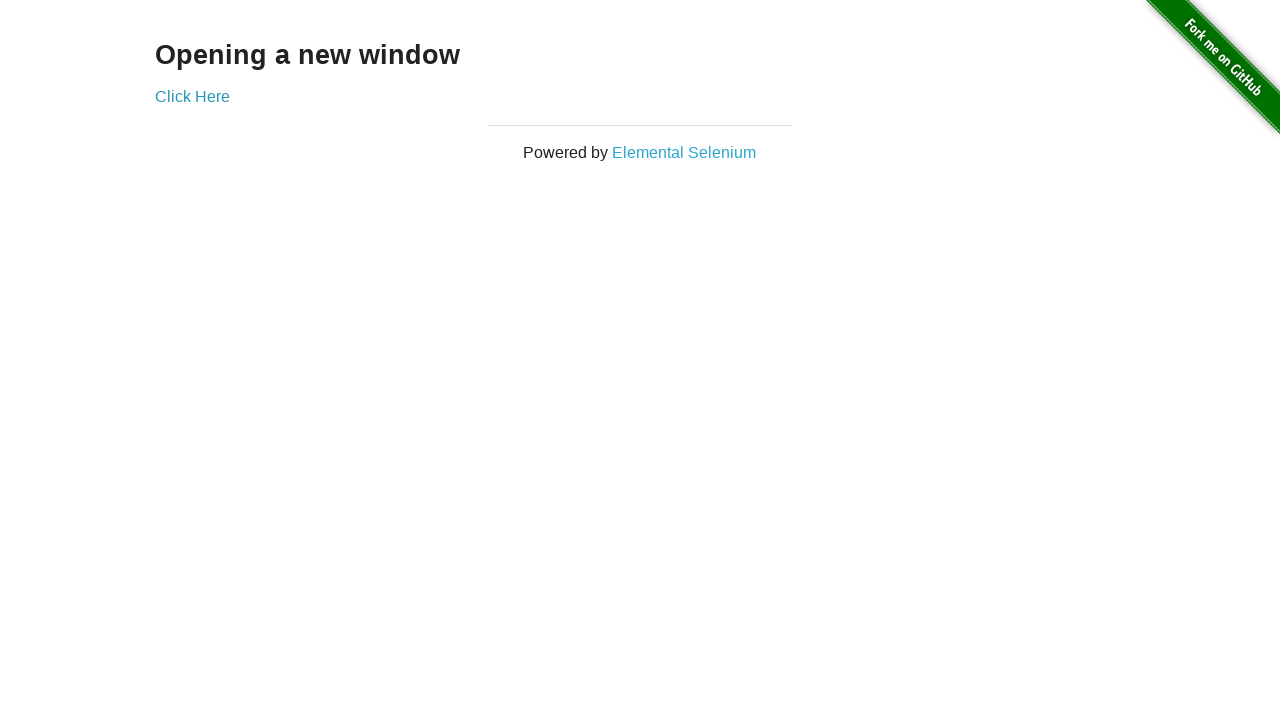

Verified new window title contains 'New Window'
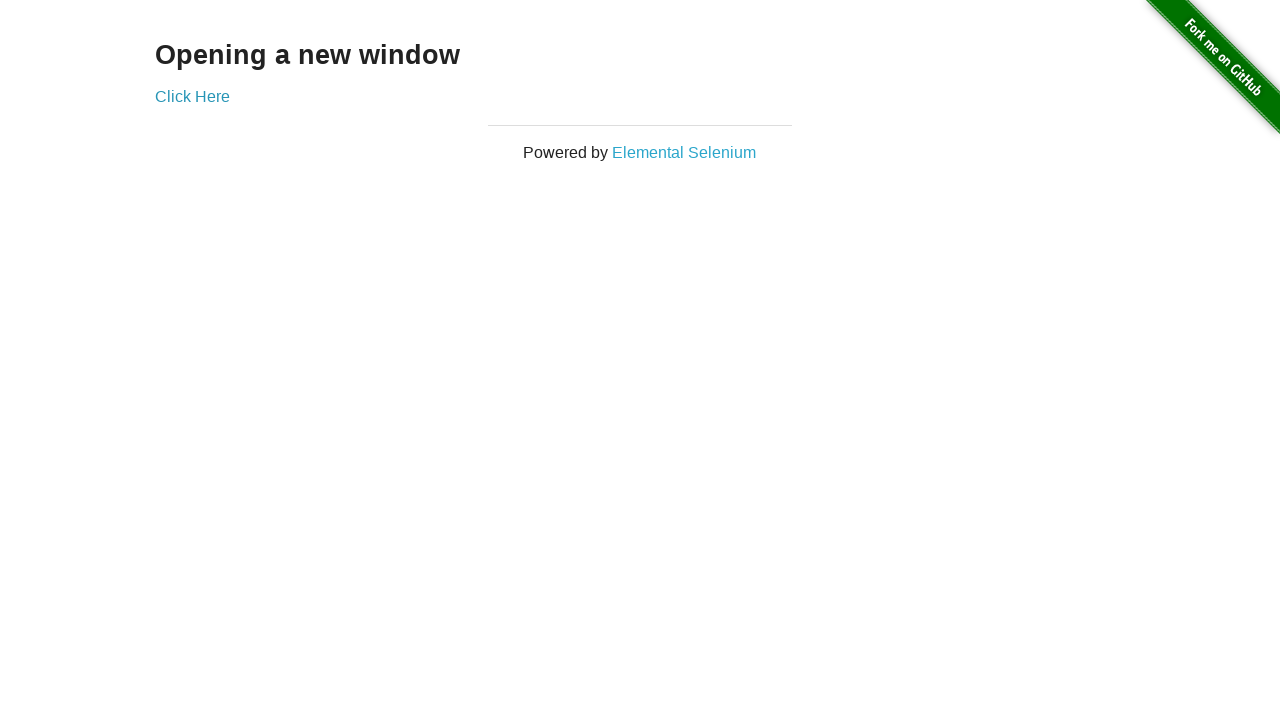

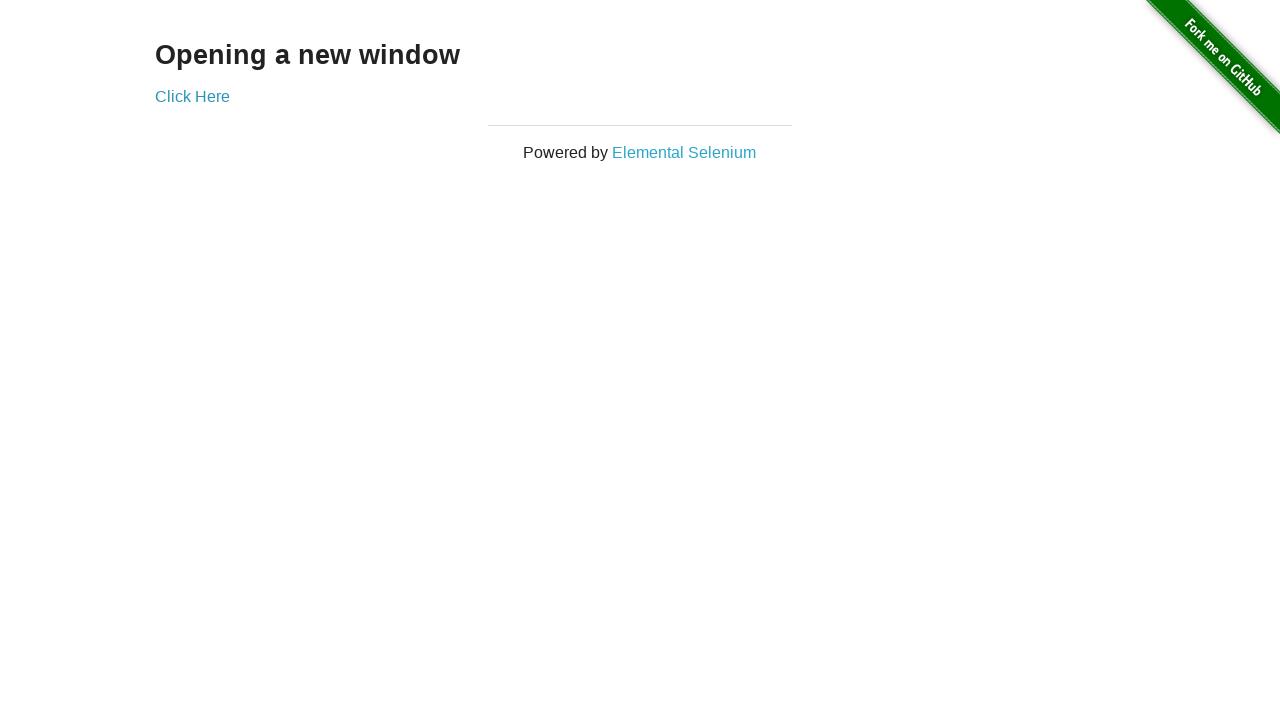